Tests a form that requires extracting a value from an element's attribute, performing a mathematical calculation (log of absolute value of 12*sin(x)), entering the result, checking two checkboxes, and submitting the form.

Starting URL: http://suninjuly.github.io/get_attribute.html

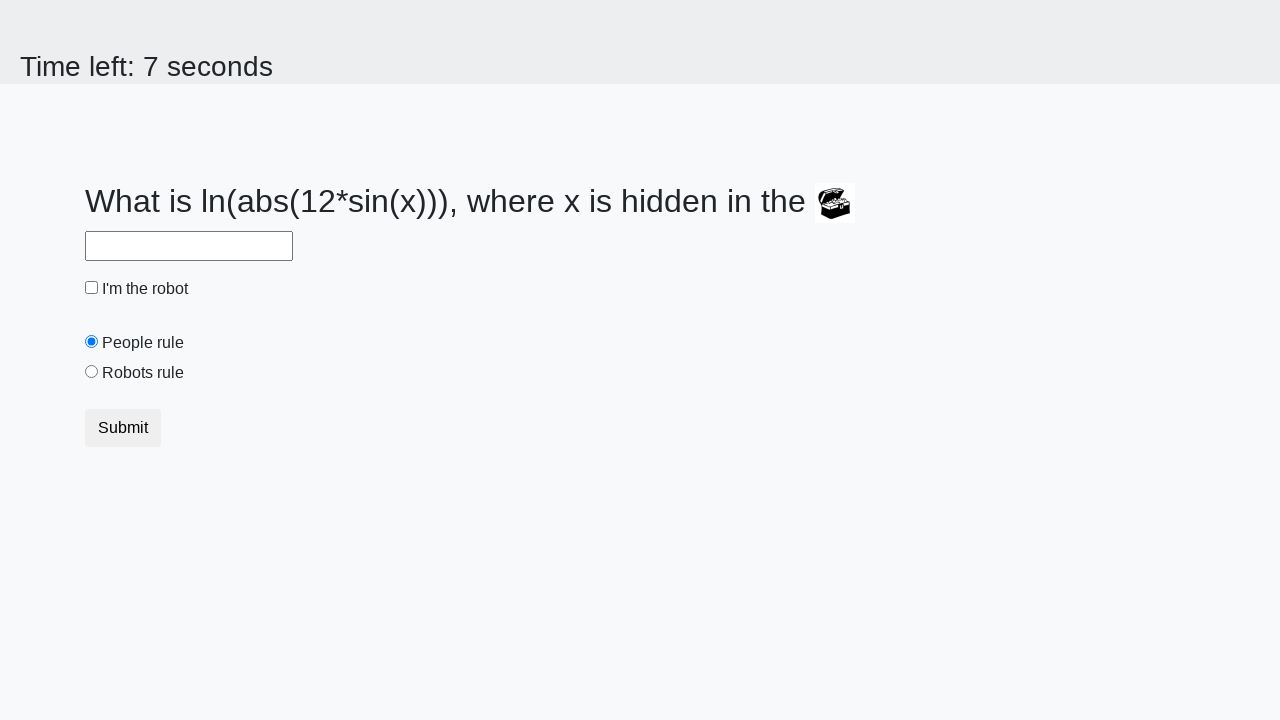

Located the treasure element
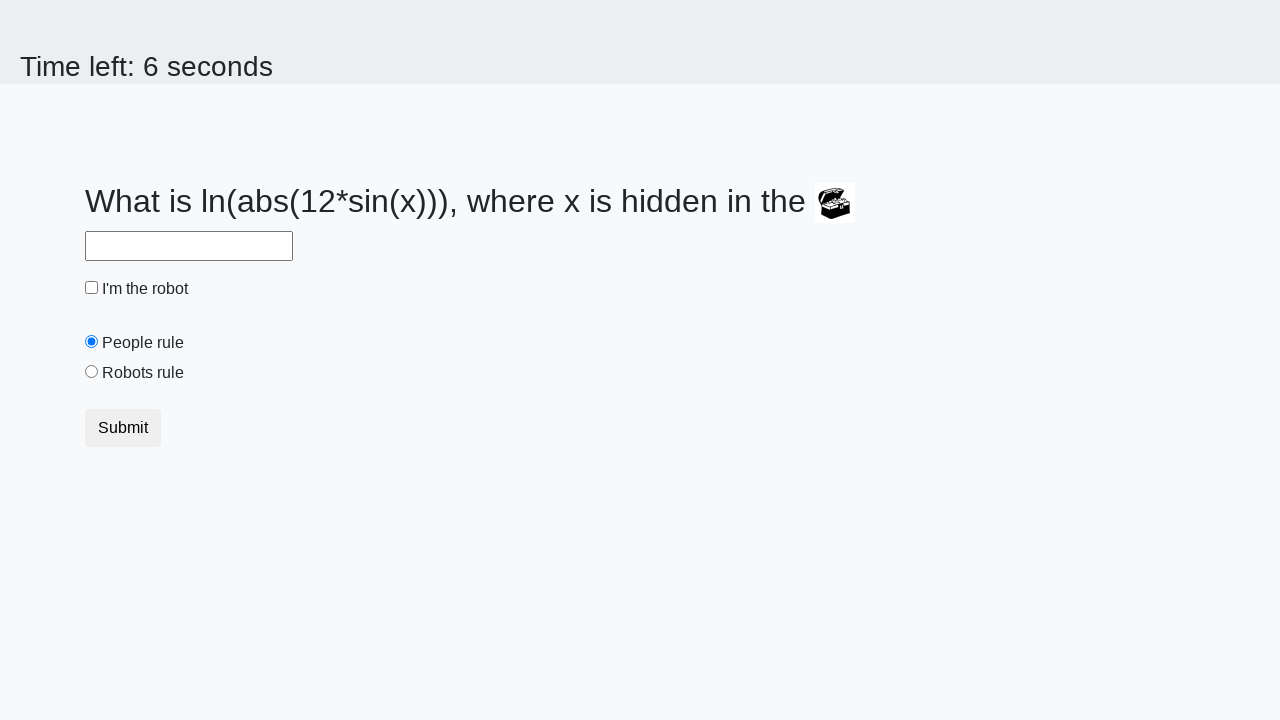

Extracted valuex attribute from treasure element: 873
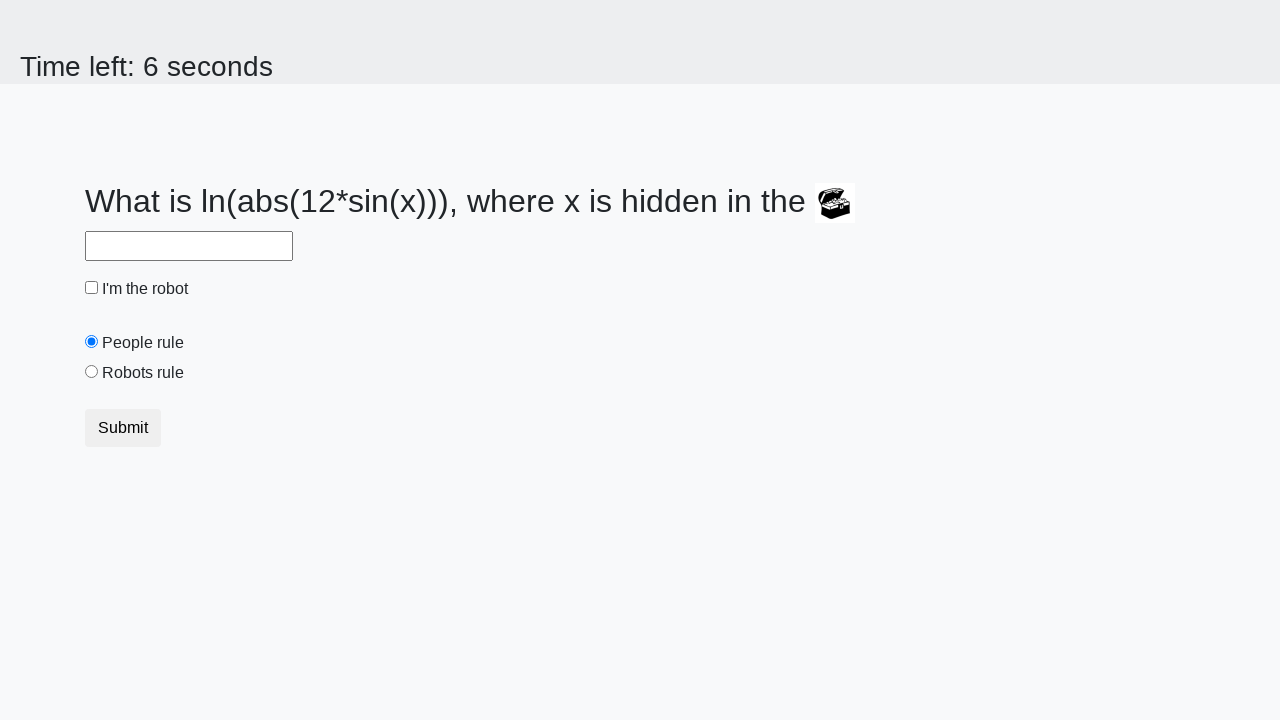

Calculated result using formula log(abs(12*sin(x))): 1.448857276211321
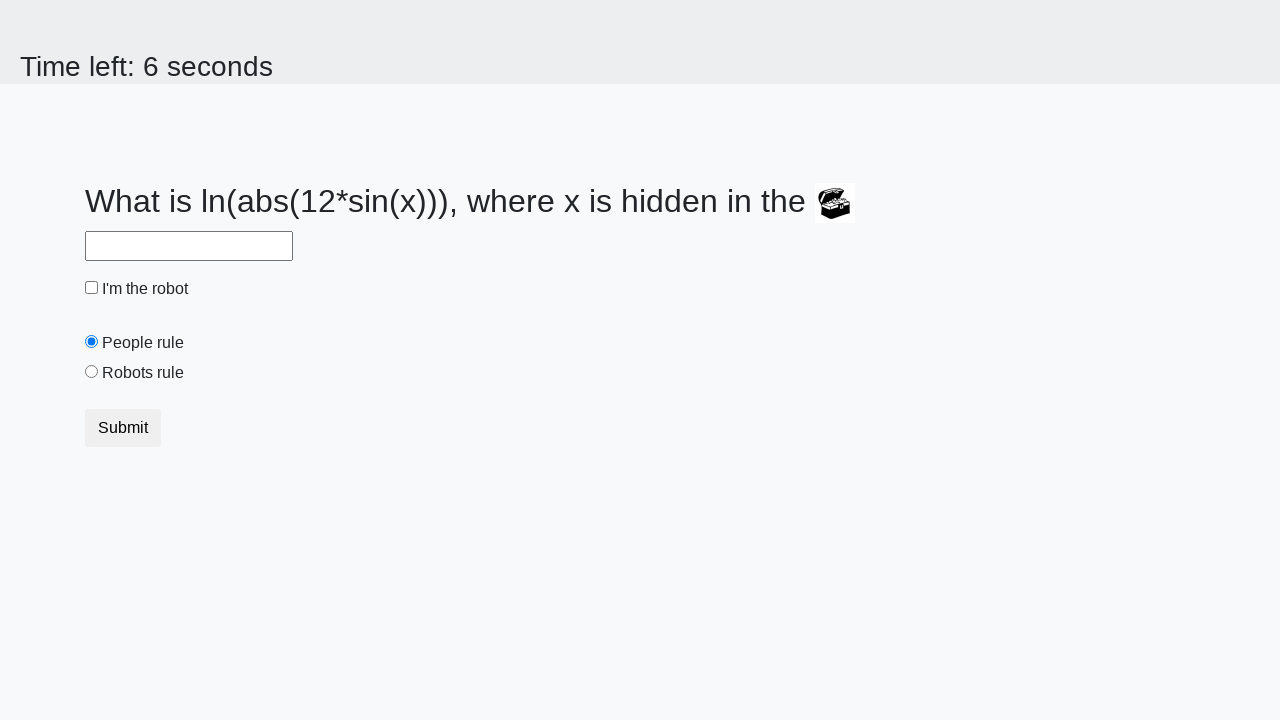

Filled answer field with calculated value: 1.448857276211321 on #answer
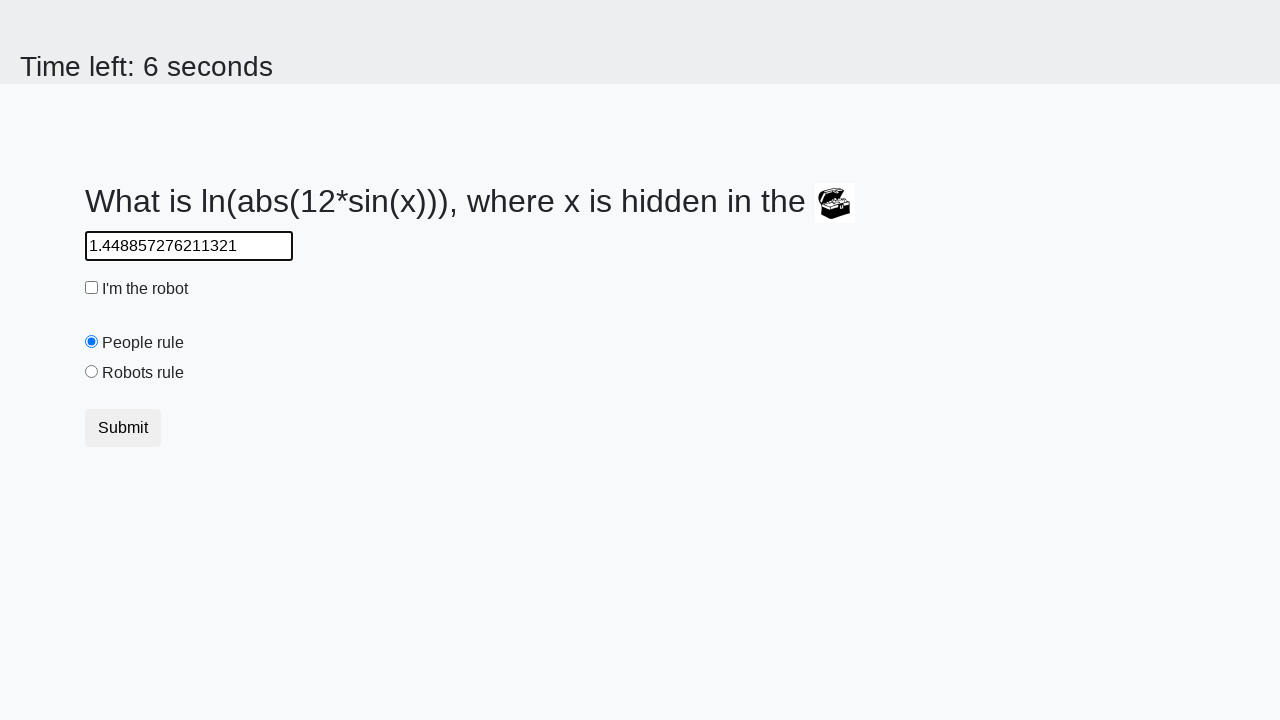

Checked the robot checkbox at (92, 288) on #robotCheckbox
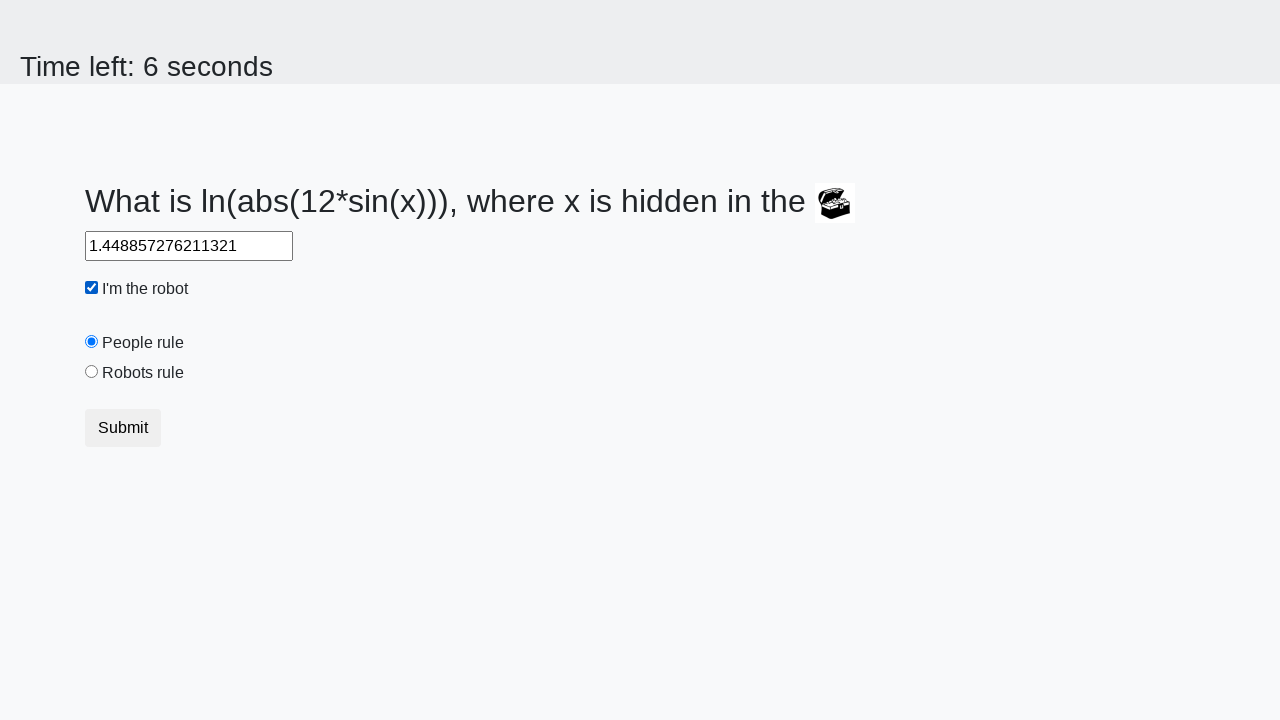

Checked the robots rule checkbox at (92, 372) on #robotsRule
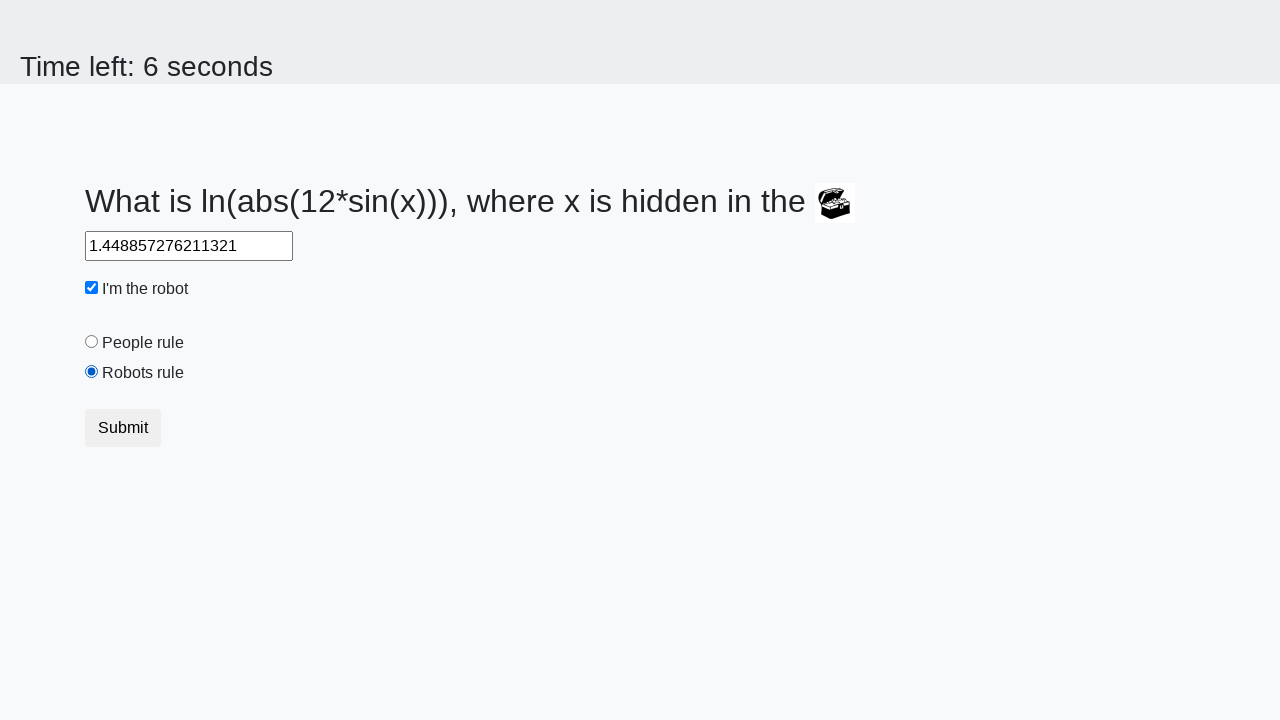

Clicked the submit button at (123, 428) on button.btn
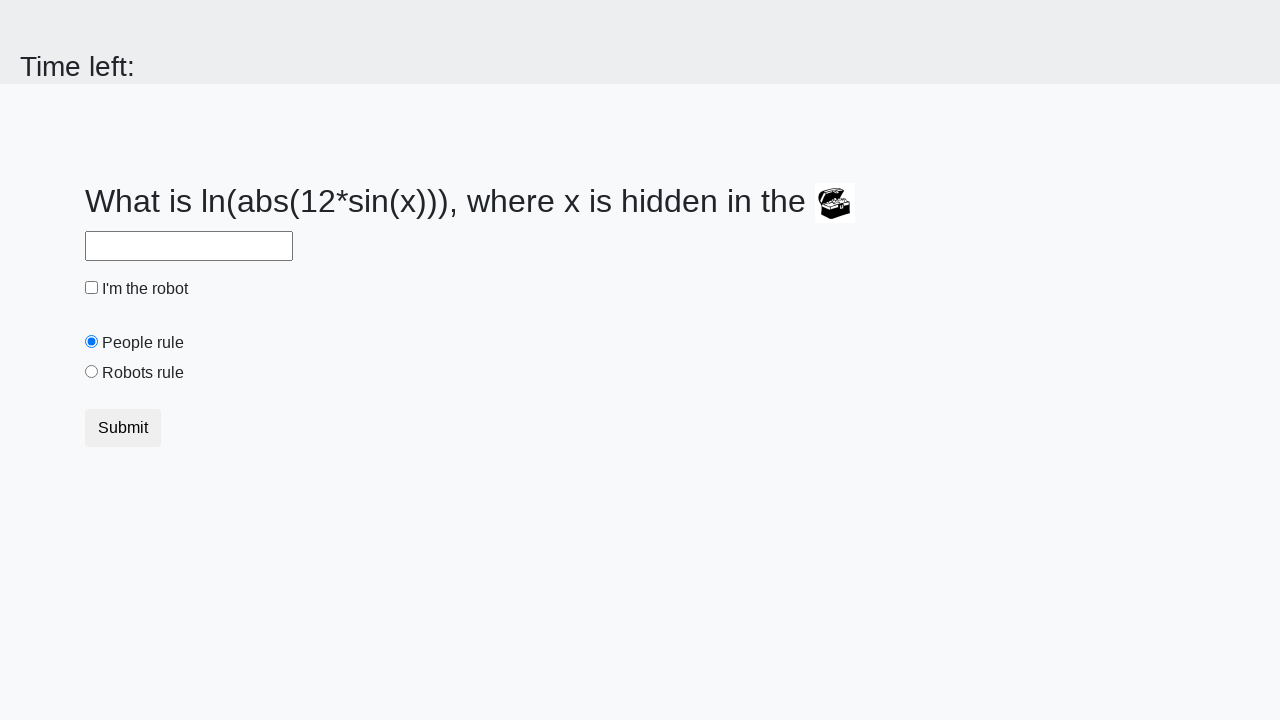

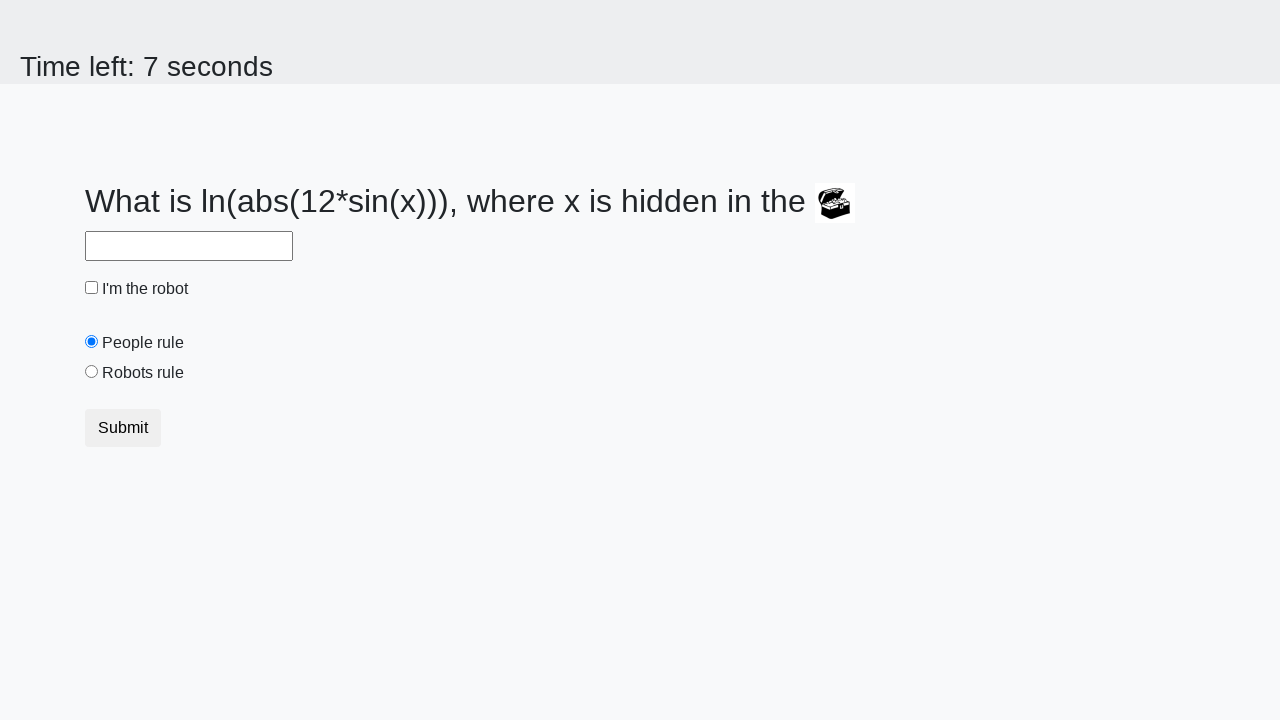